Tests an e-commerce vegetable shop by searching for products containing "ca", verifying search results, and adding specific items to cart

Starting URL: https://www.rahulshettyacademy.com/seleniumPractise/#/

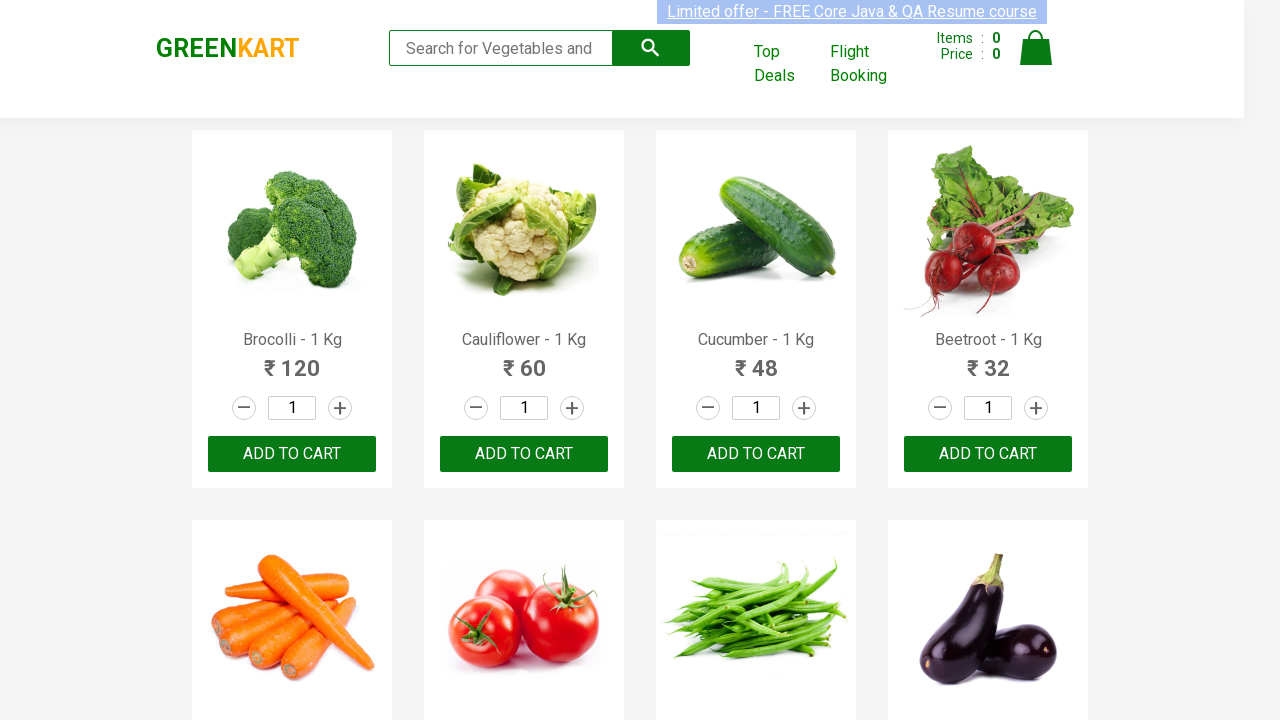

Filled search field with 'ca' on .search-keyword
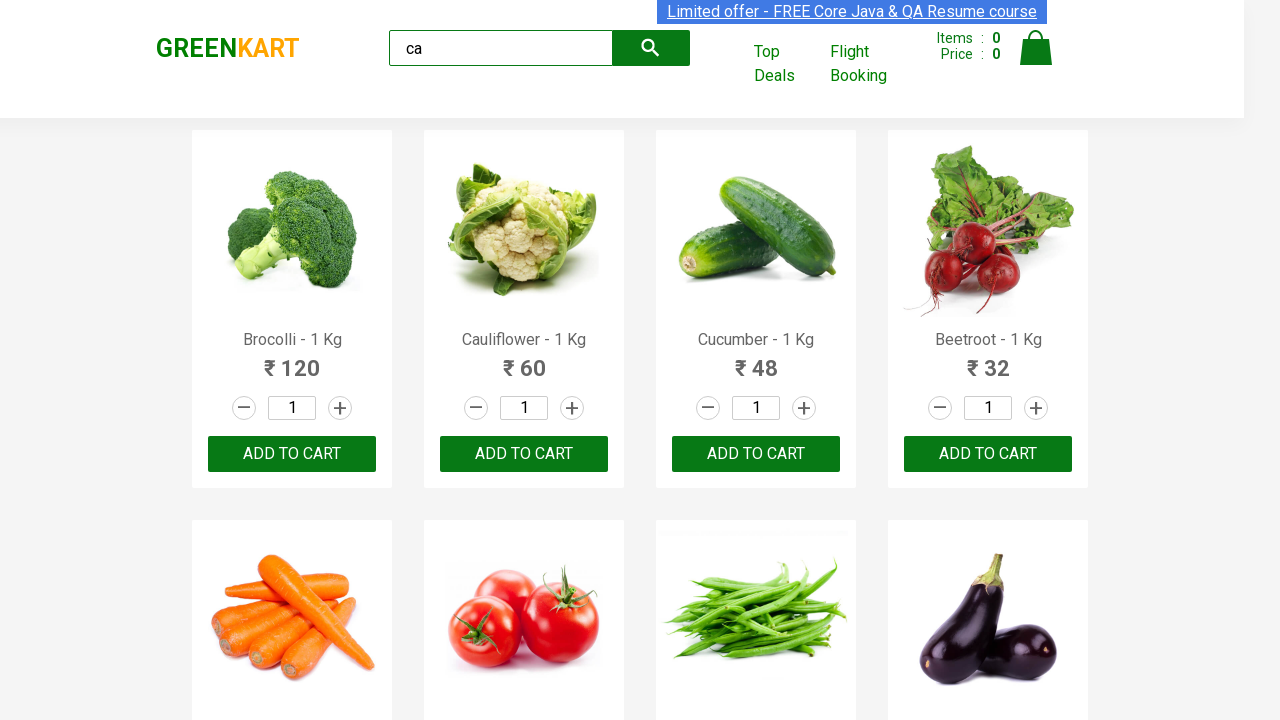

Waited 2 seconds for search results to update
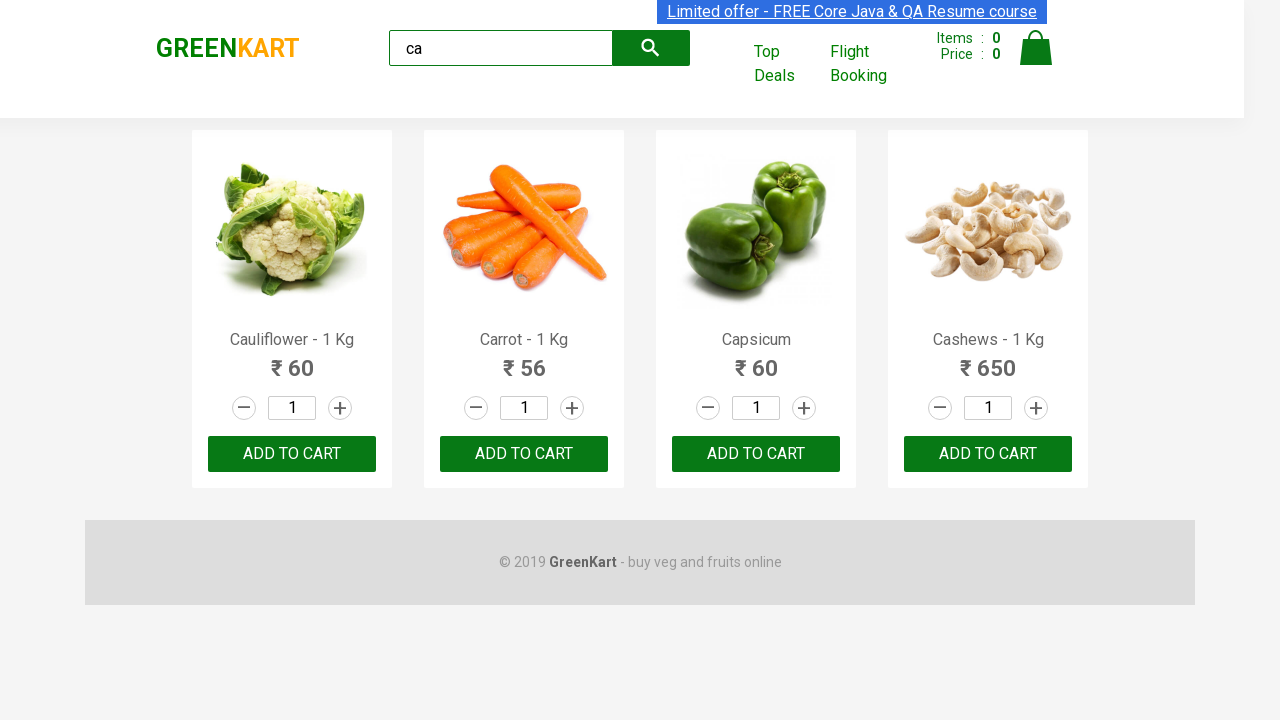

Verified 4 visible products found in search results
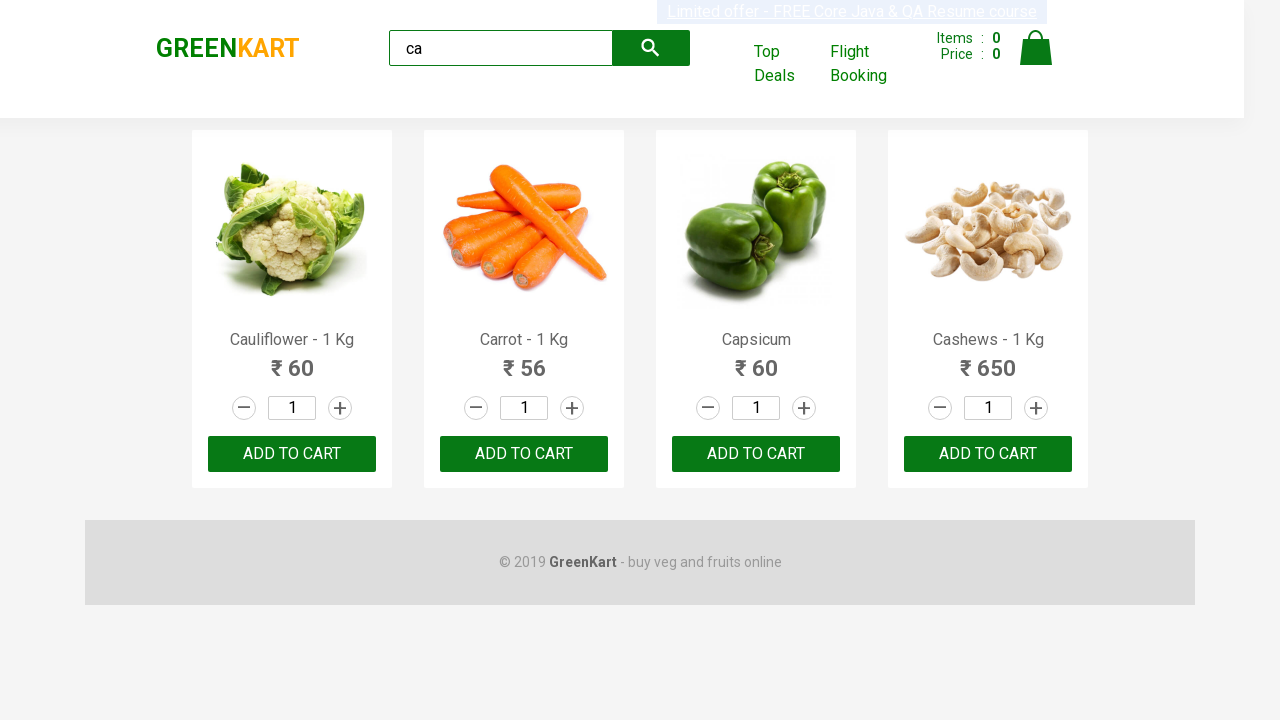

Clicked 'ADD TO CART' button for second product at (524, 454) on .products .product >> nth=1 >> text=ADD TO CART
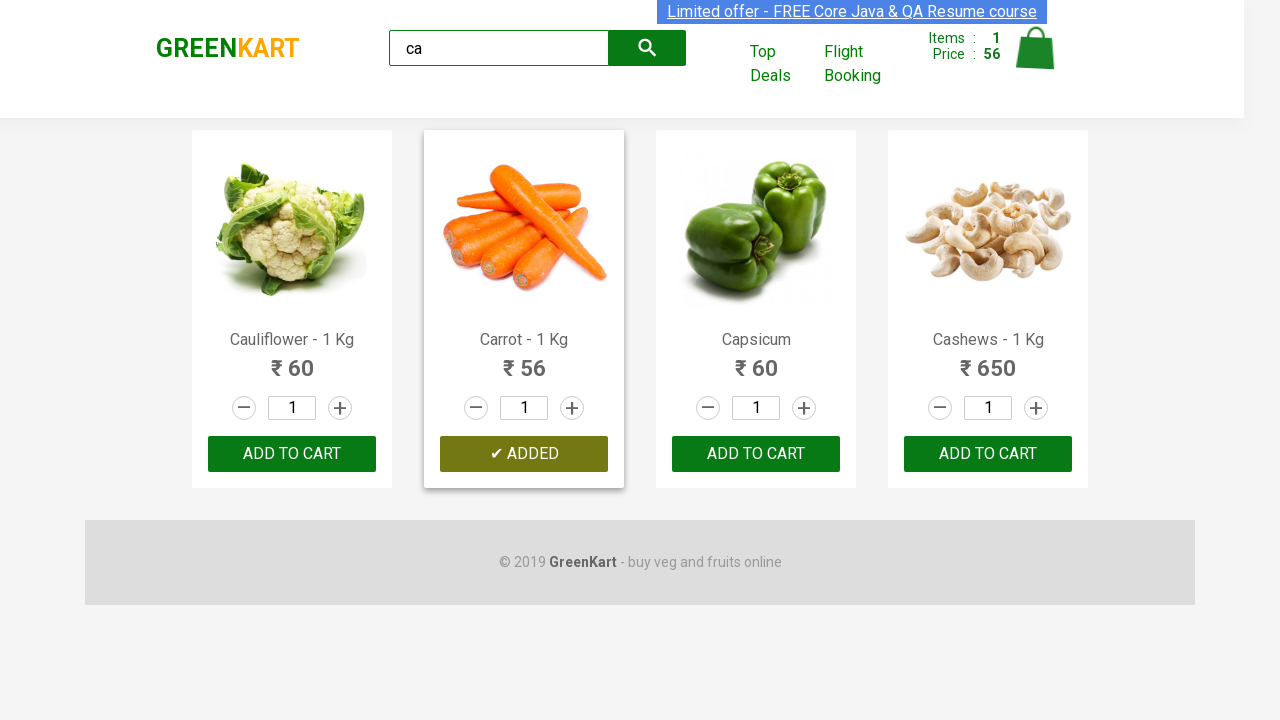

Found and clicked 'ADD TO CART' for Cashew product at (988, 454) on .products .product >> nth=3 >> button
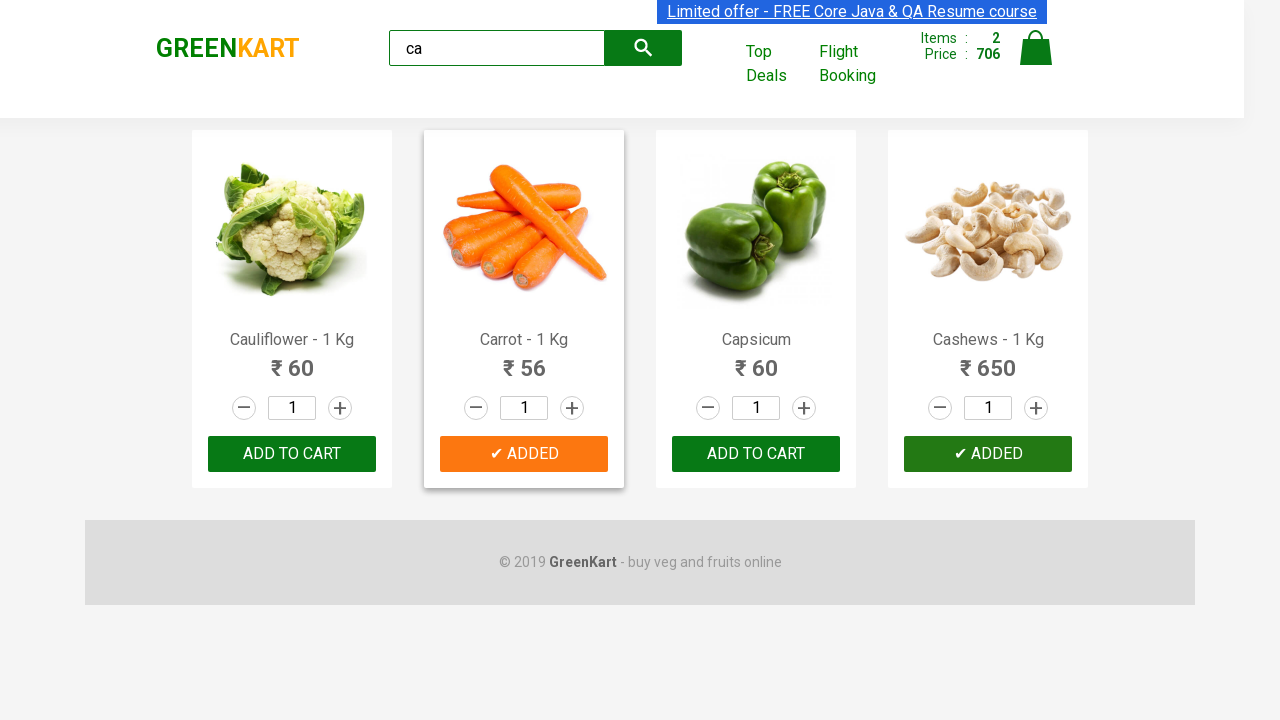

Verified brand text is 'GREENKART'
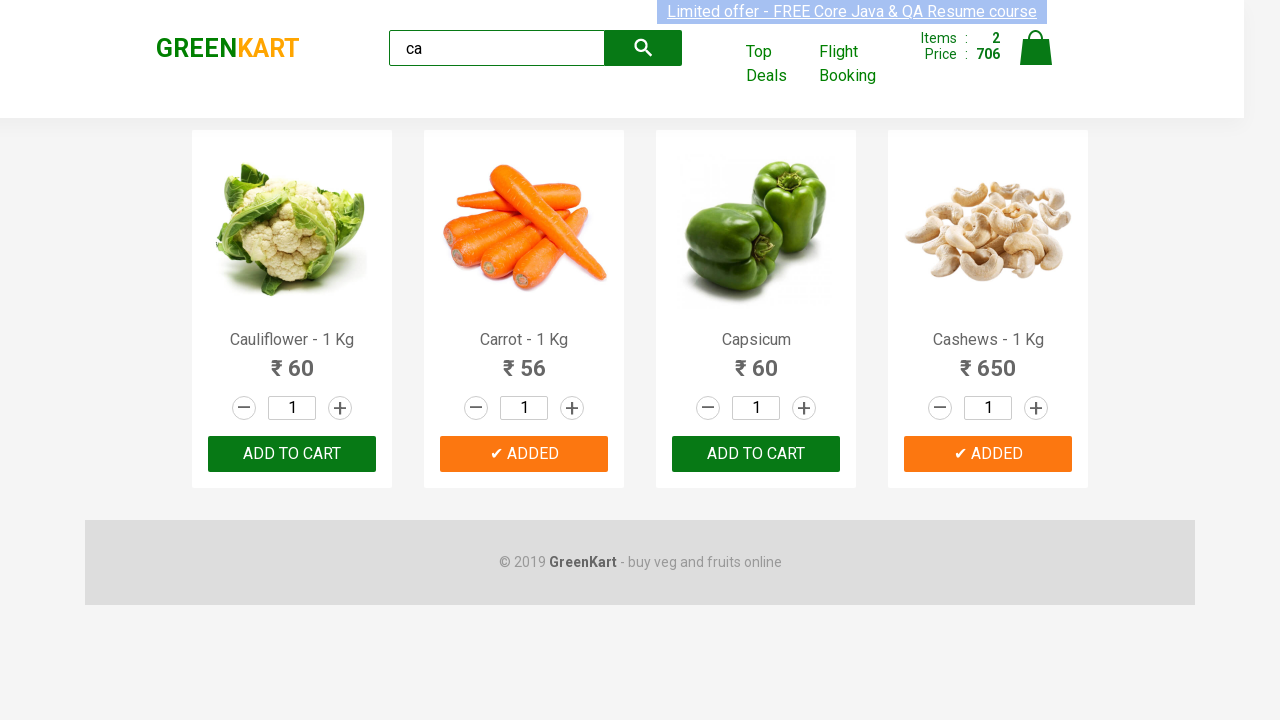

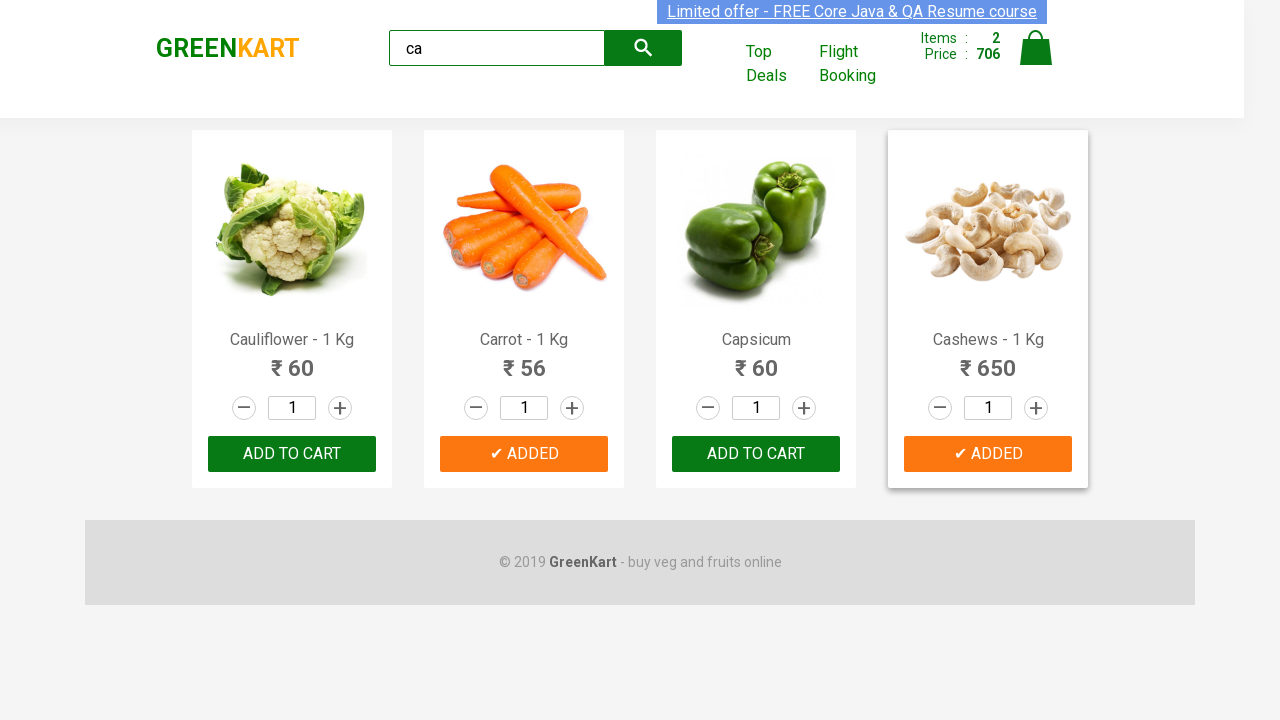